Tests form filling functionality by entering name and message into contact form fields and clicking the submit button multiple times

Starting URL: https://ultimateqa.com/filling-out-forms/

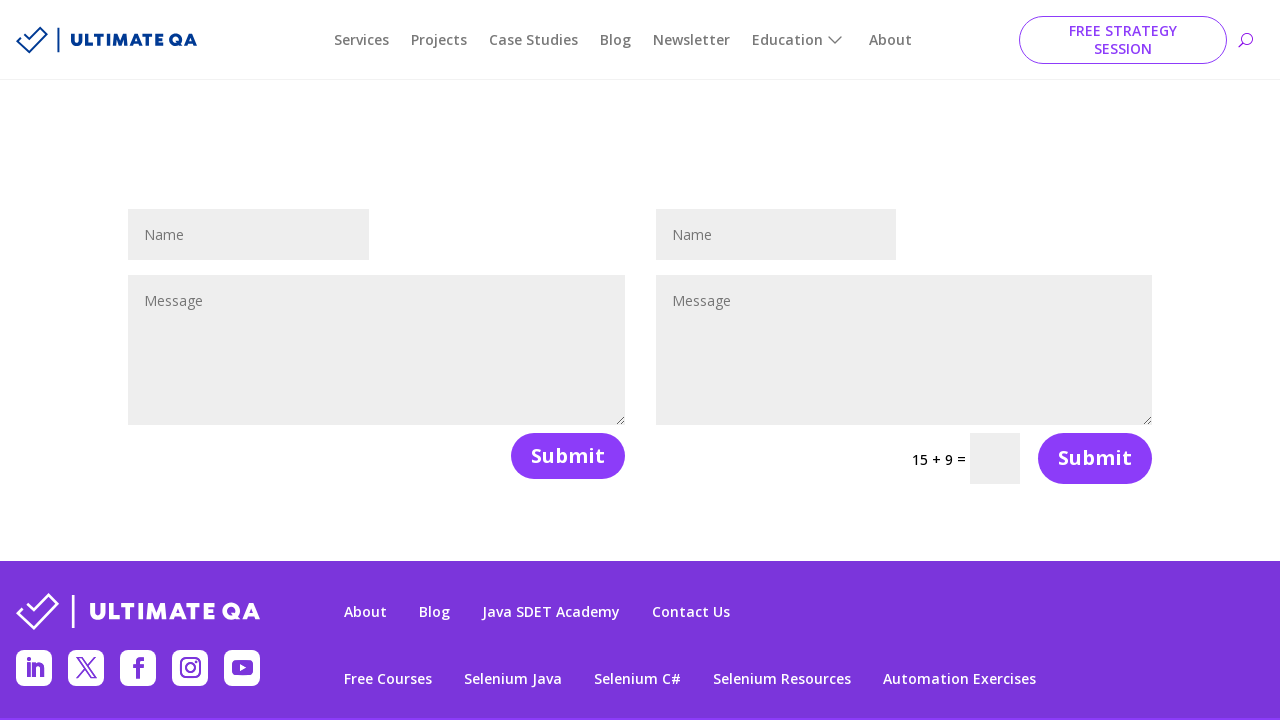

Filled name field with 'Teste' on #et_pb_contact_name_0
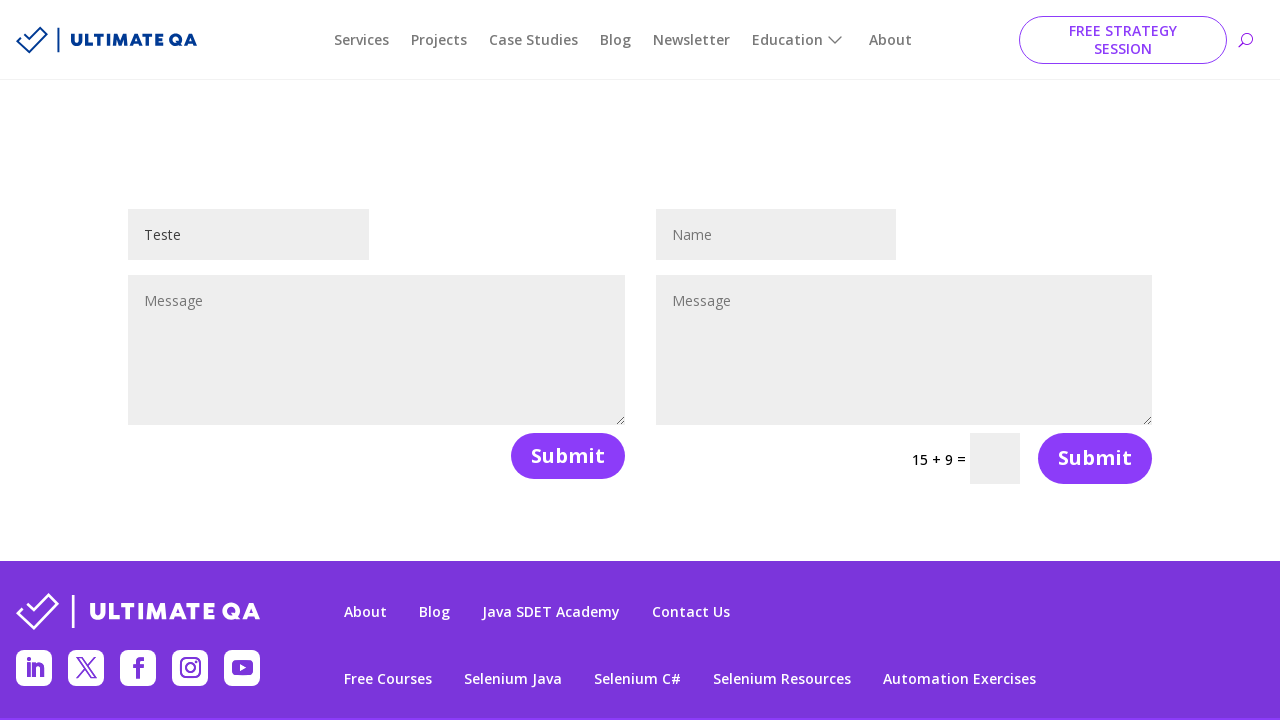

Filled message field with 'Teste1' on #et_pb_contact_message_0
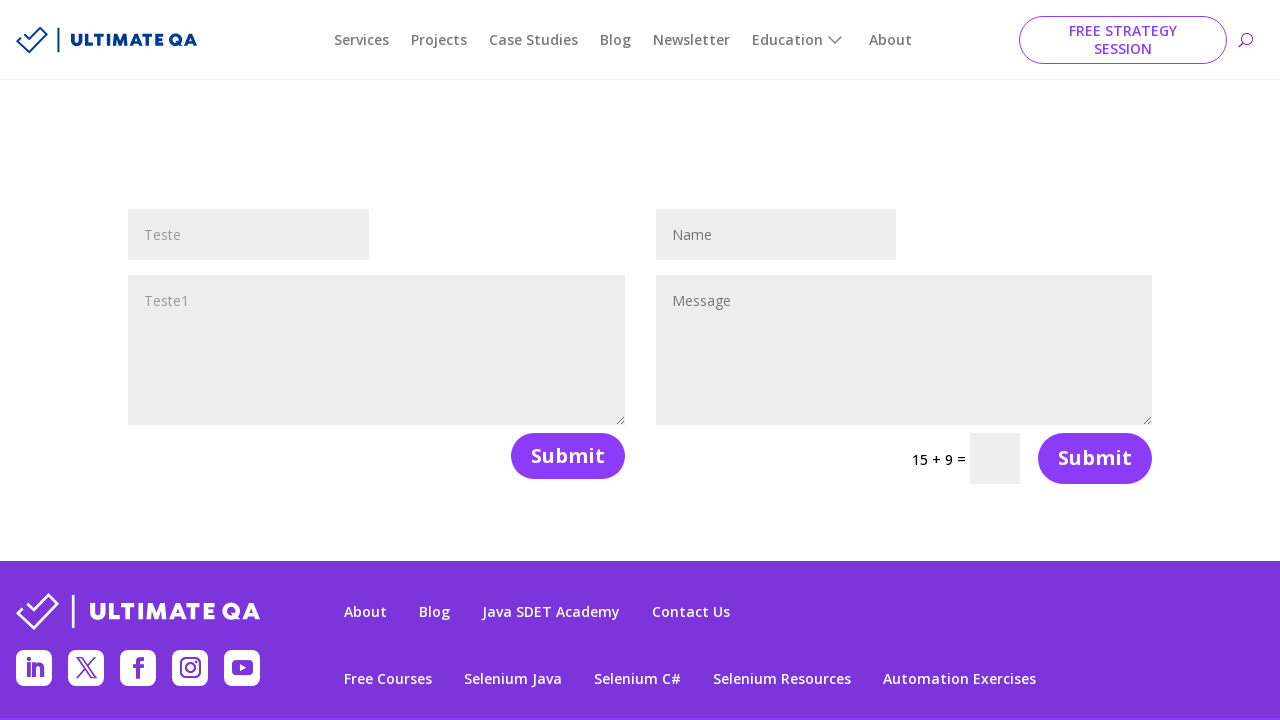

Submit button became visible
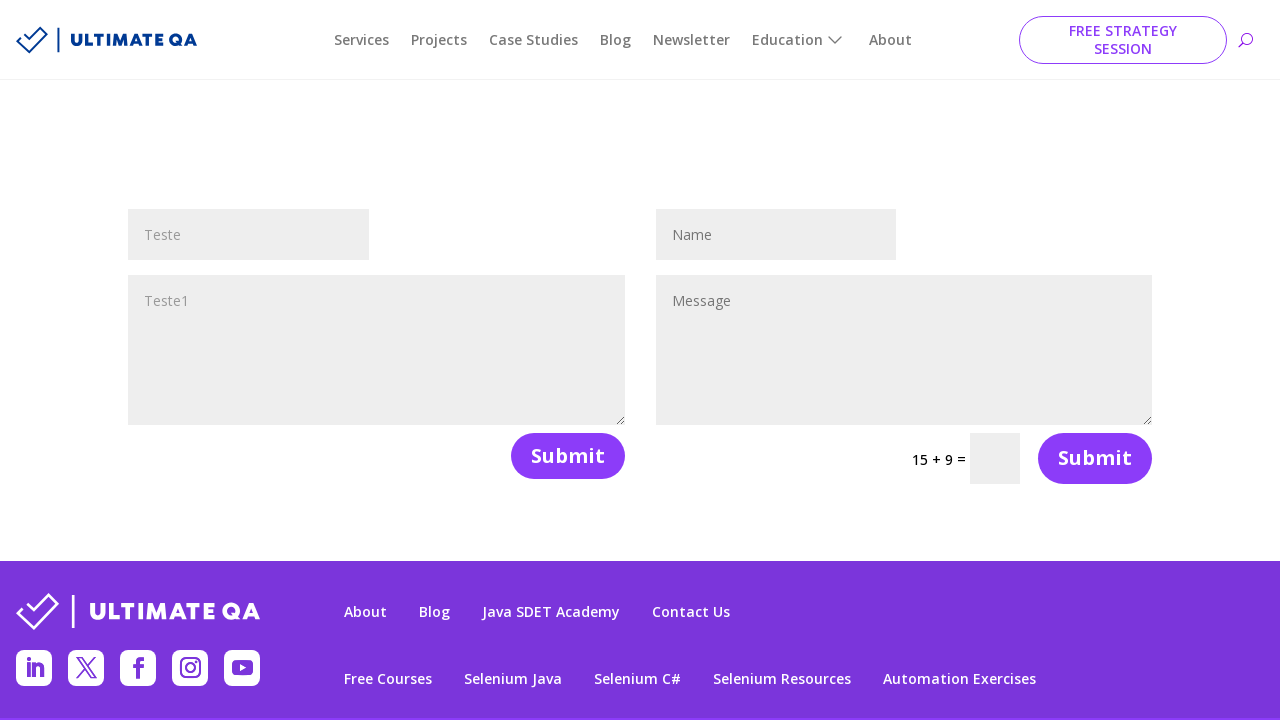

Clicked submit button (first time) at (568, 456) on button[name='et_builder_submit_button']
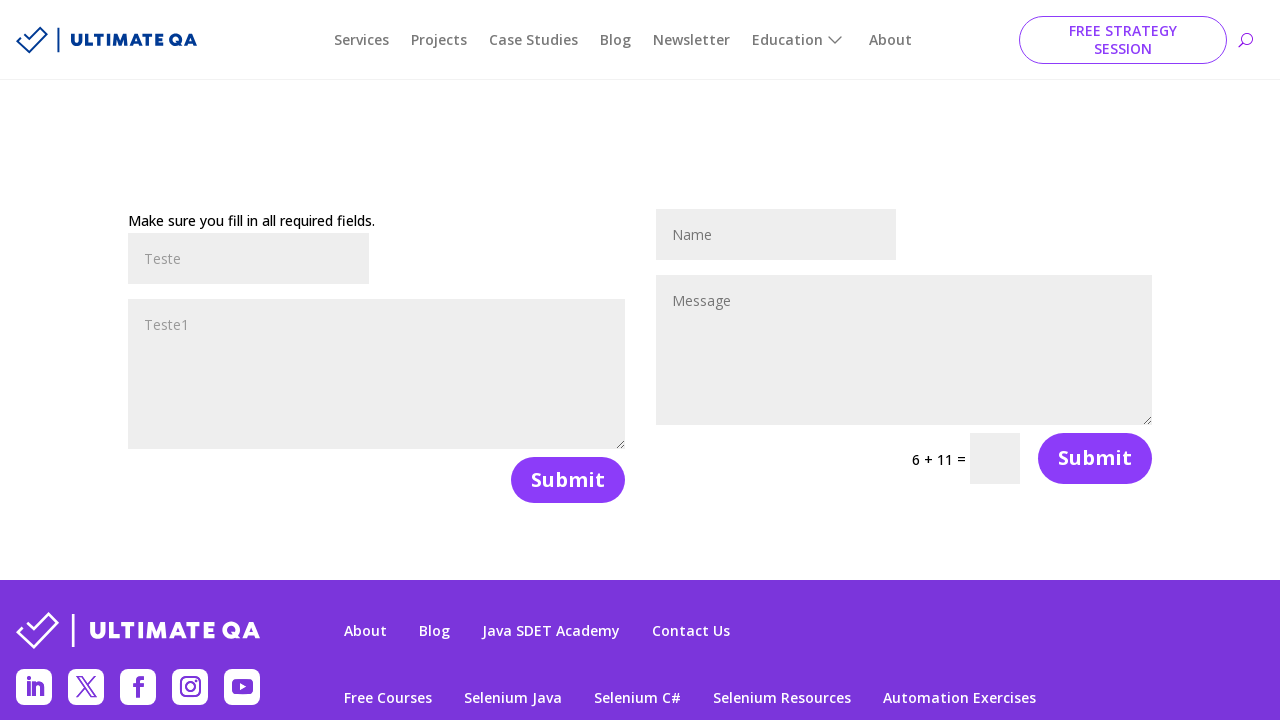

Submit button became visible again
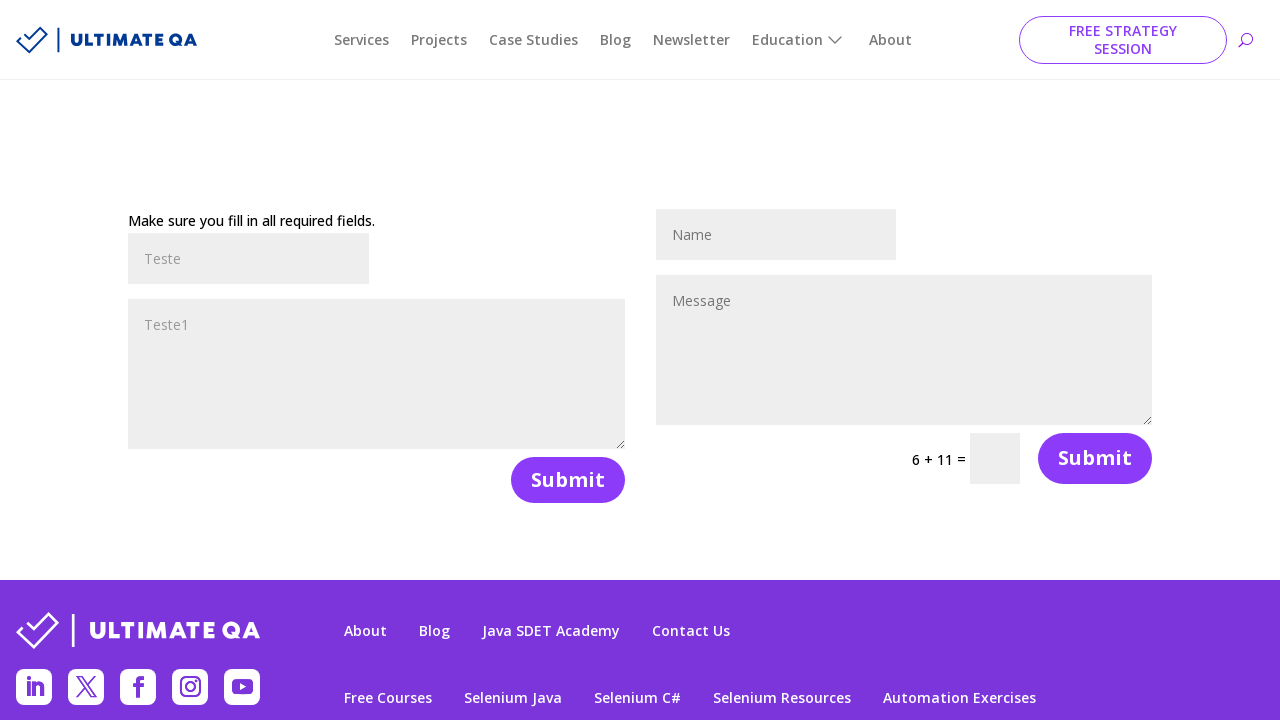

Clicked submit button (second time) at (568, 480) on button[name='et_builder_submit_button']
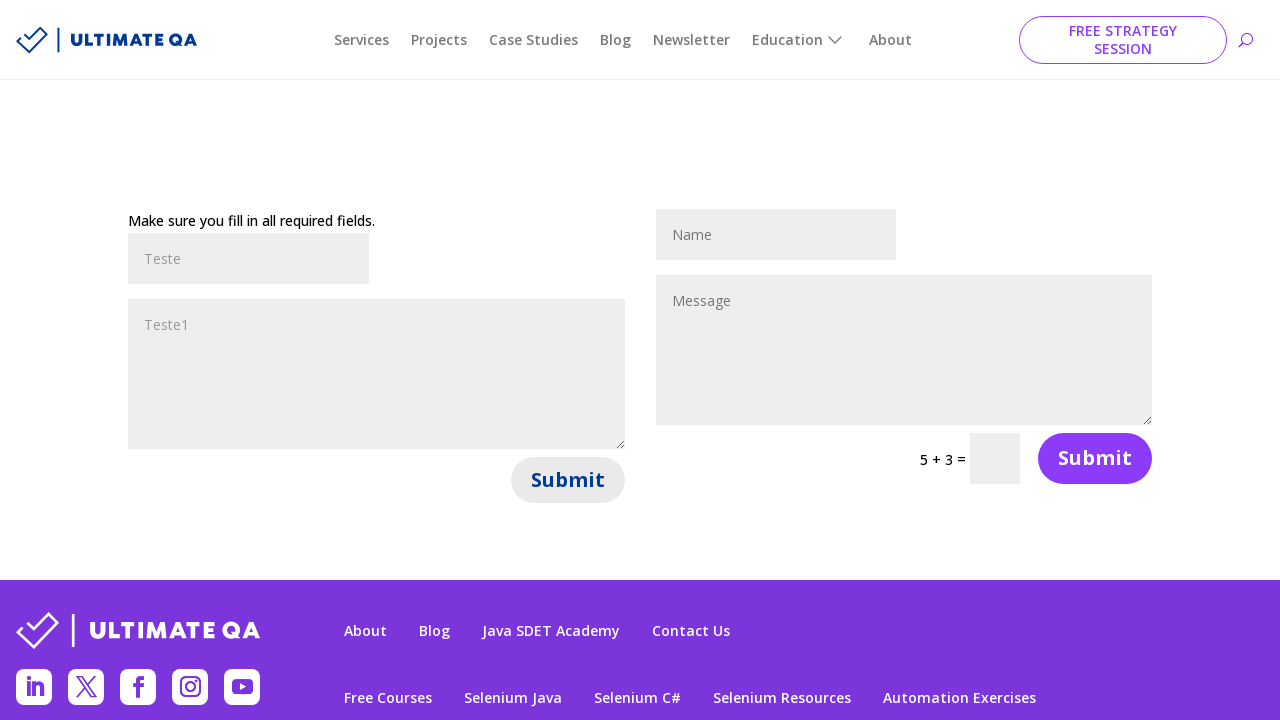

Submit button became visible for third time
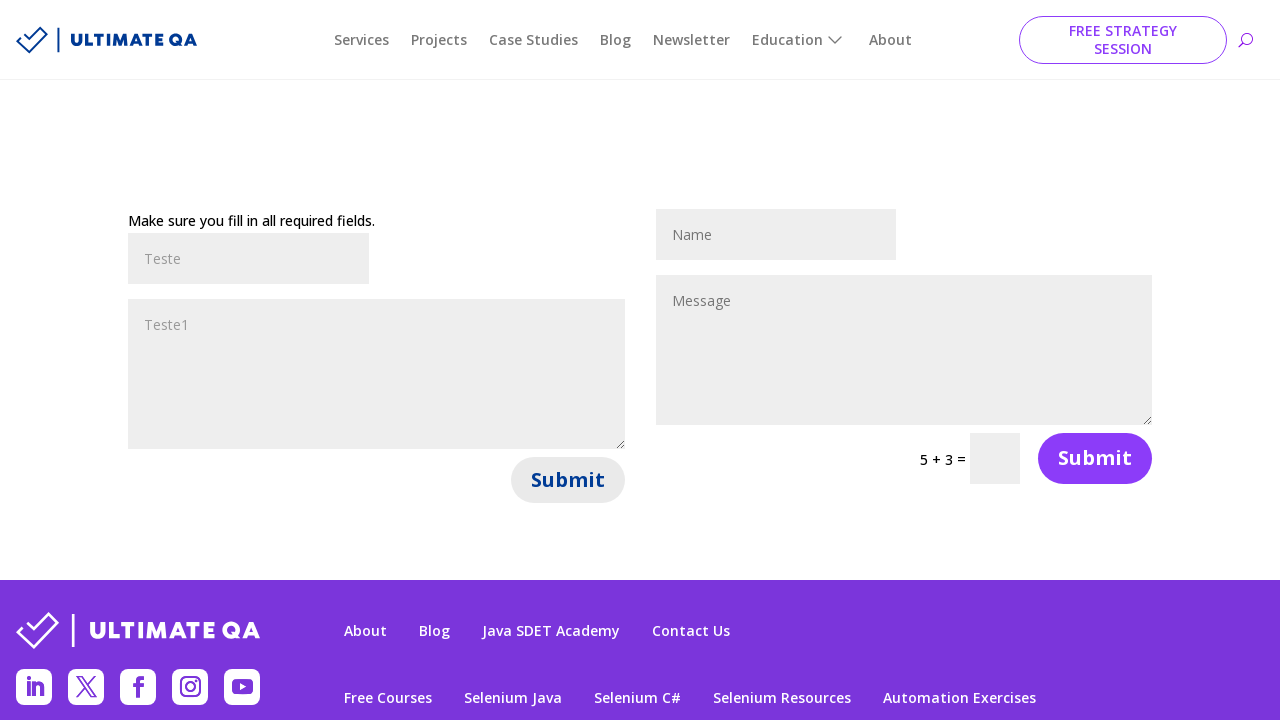

Clicked submit button (third time) at (568, 480) on button[name='et_builder_submit_button']
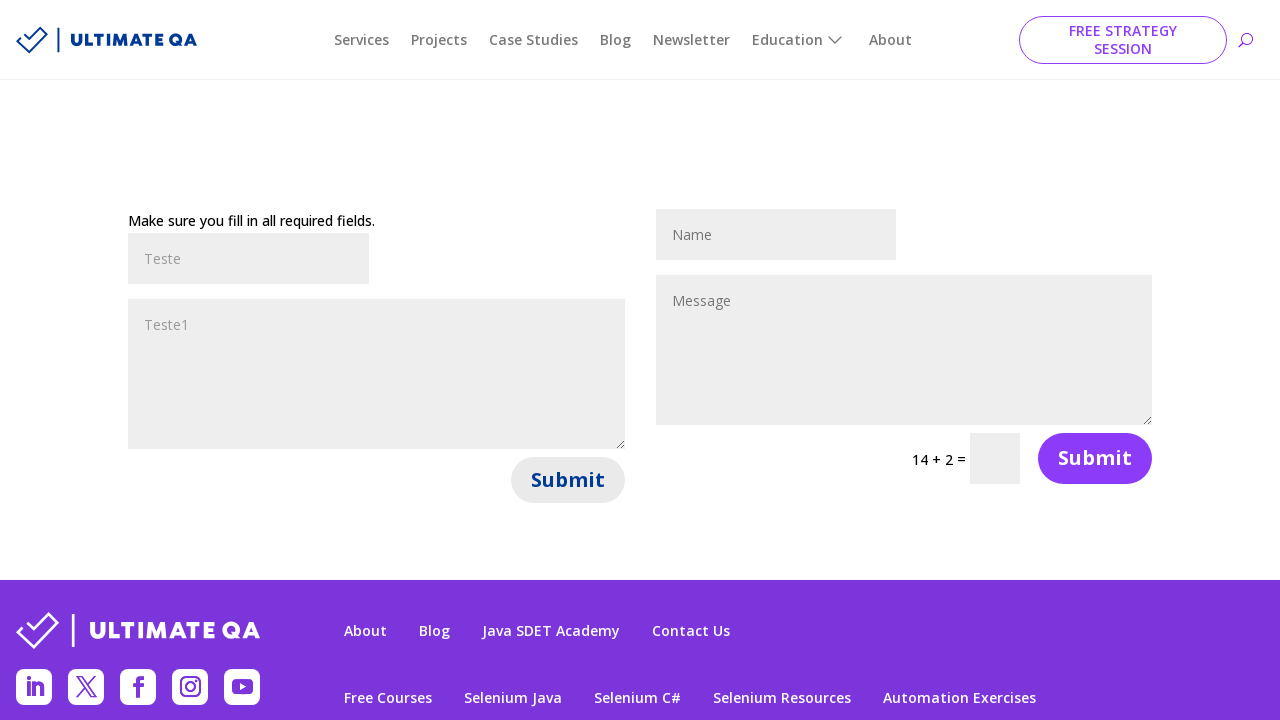

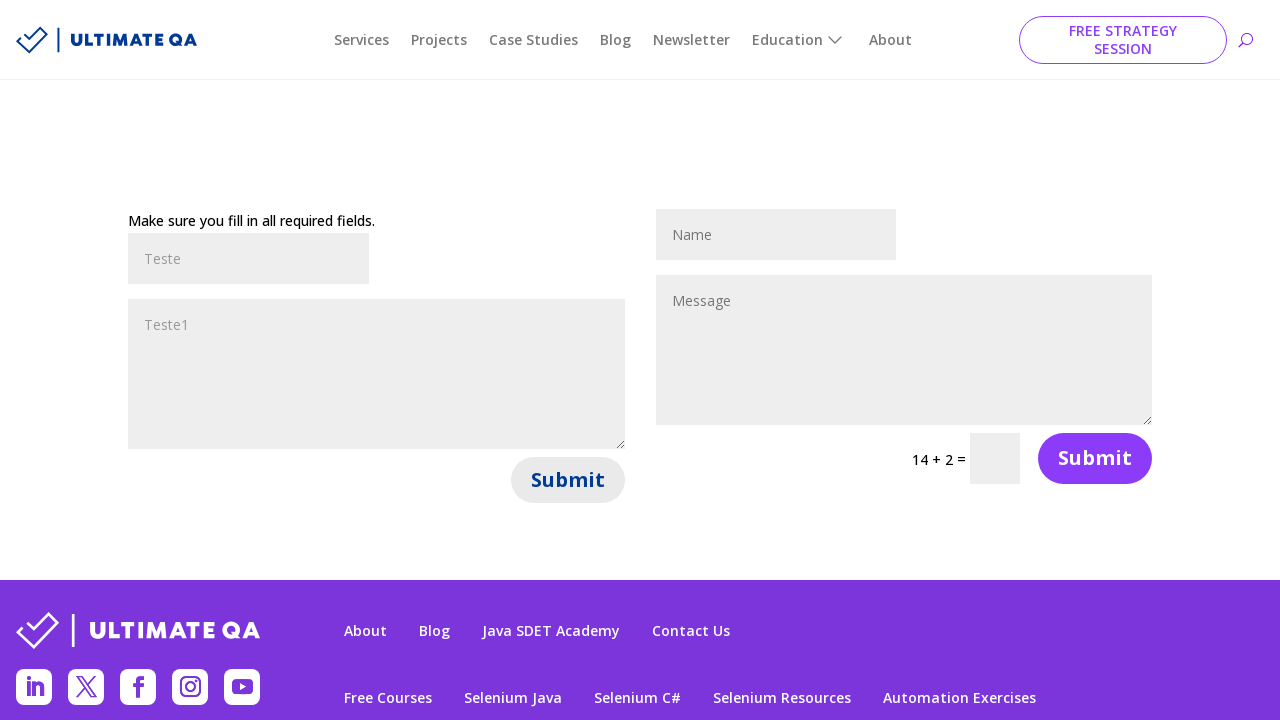